Tests complete form submission flow including name input, OS selection, interface dropdown, checkboxes, comments, and submit

Starting URL: https://devexpress.github.io/testcafe/example/

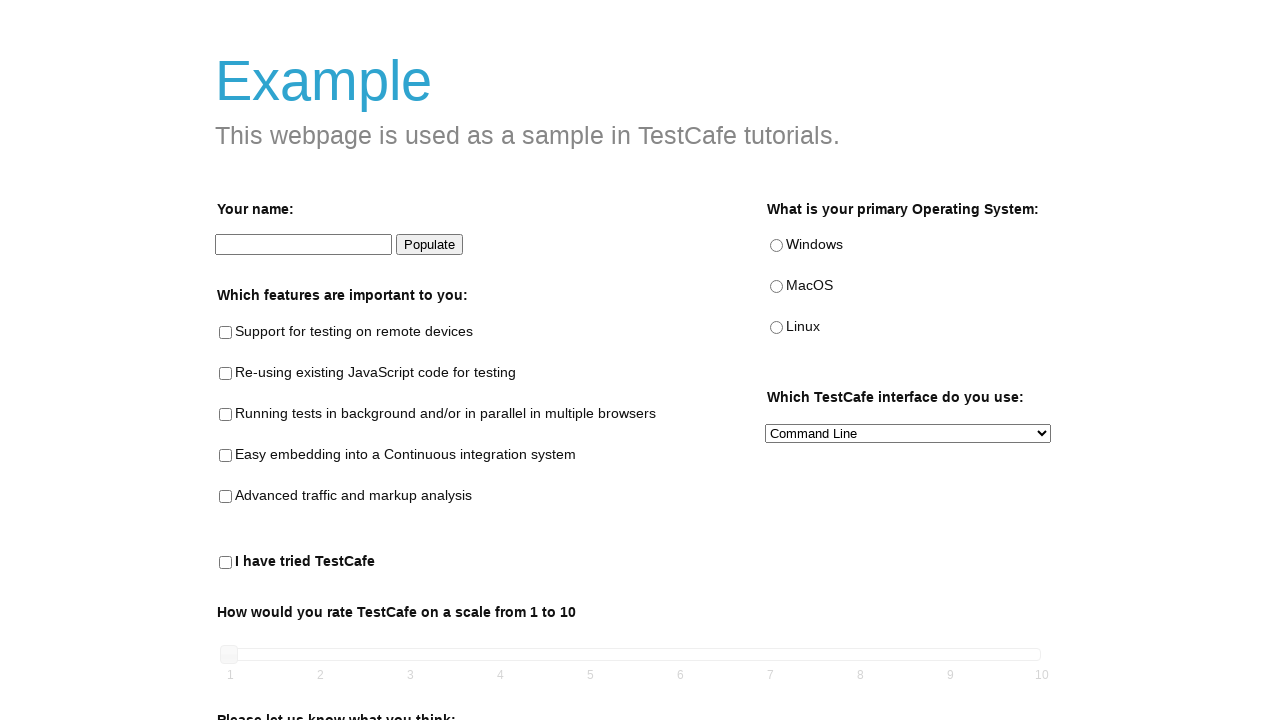

Clicked on name input field at (304, 245) on internal:testid=[data-testid="name-input"s]
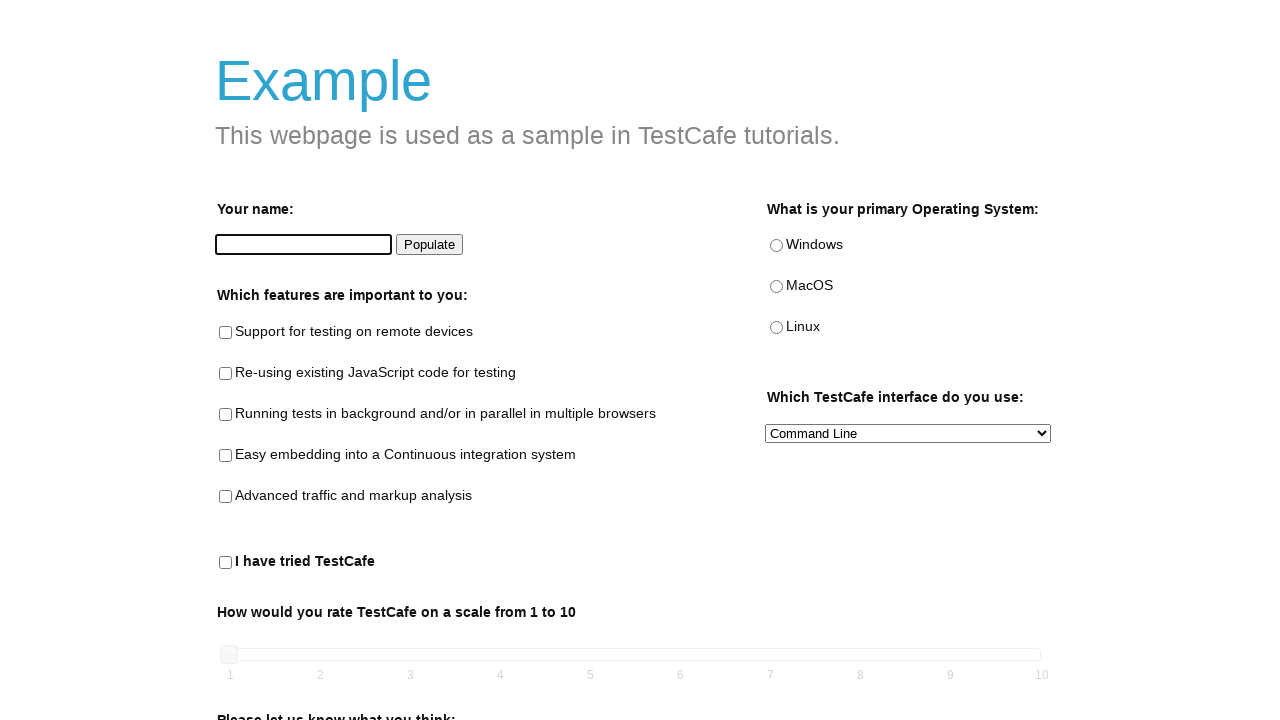

Typed 'michael' into name input field on internal:testid=[data-testid="name-input"s]
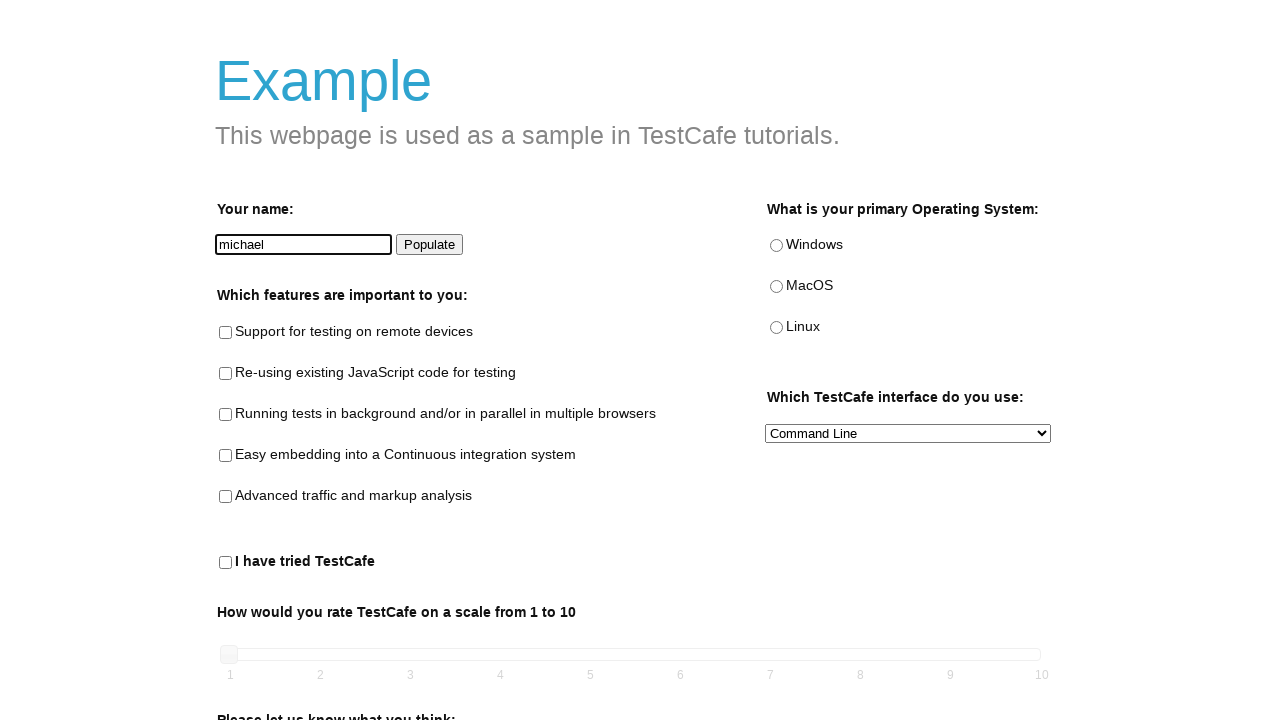

Selected MacOS radio button at (776, 287) on internal:testid=[data-testid="macos-radio"s]
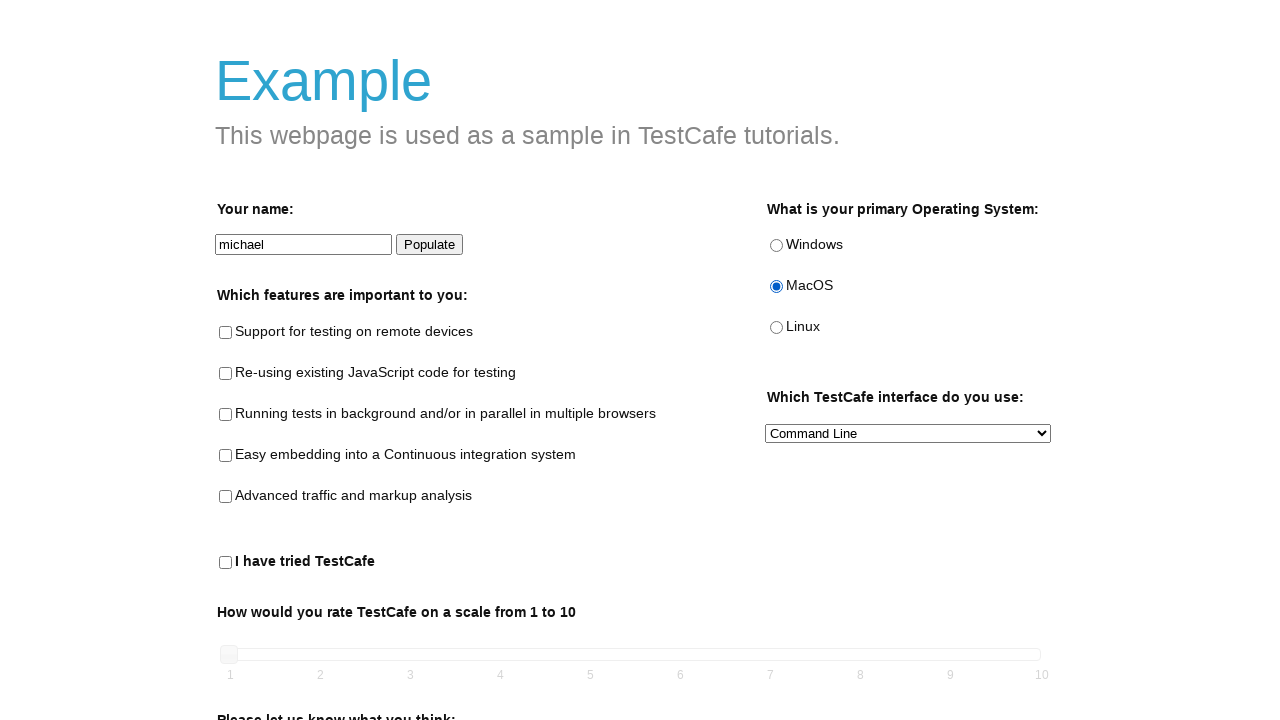

Selected 'JavaScript API' from interface dropdown on internal:testid=[data-testid="preferred-interface-select"s]
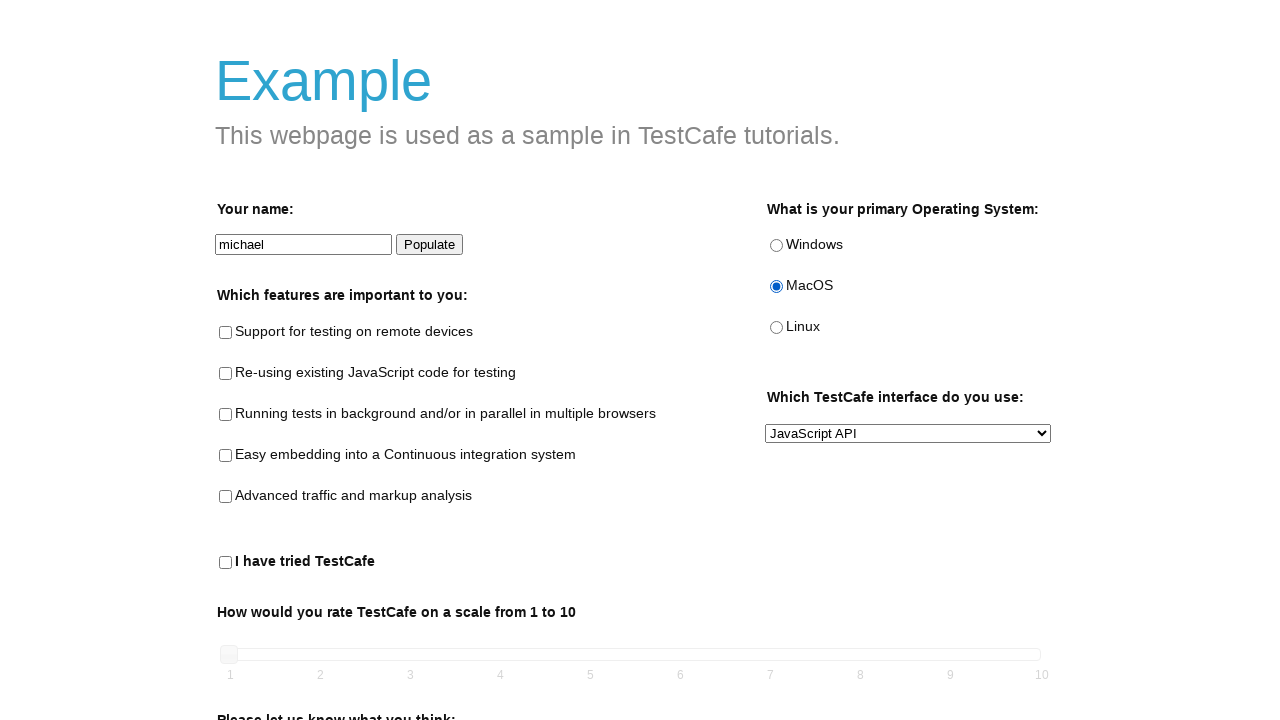

Checked analysis checkbox at (226, 497) on internal:testid=[data-testid="analysis-checkbox"s]
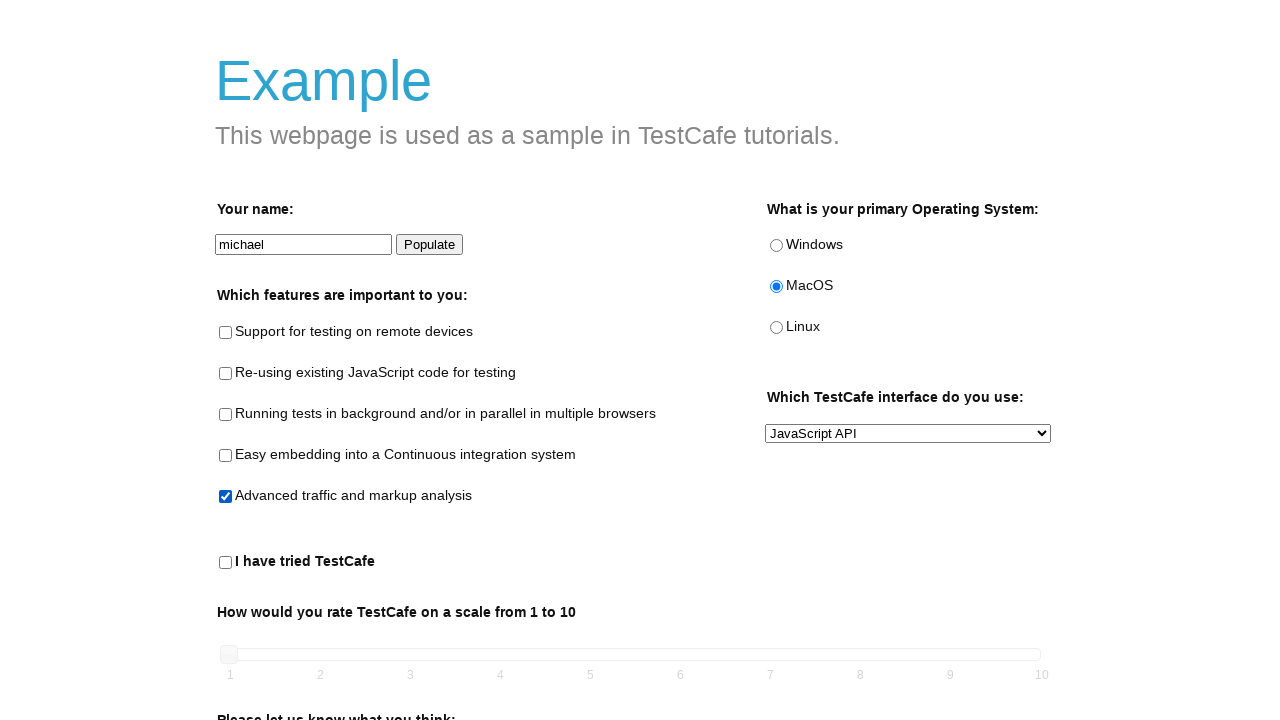

Checked tried testcafe checkbox at (226, 563) on internal:testid=[data-testid="tried-testcafe-checkbox"s]
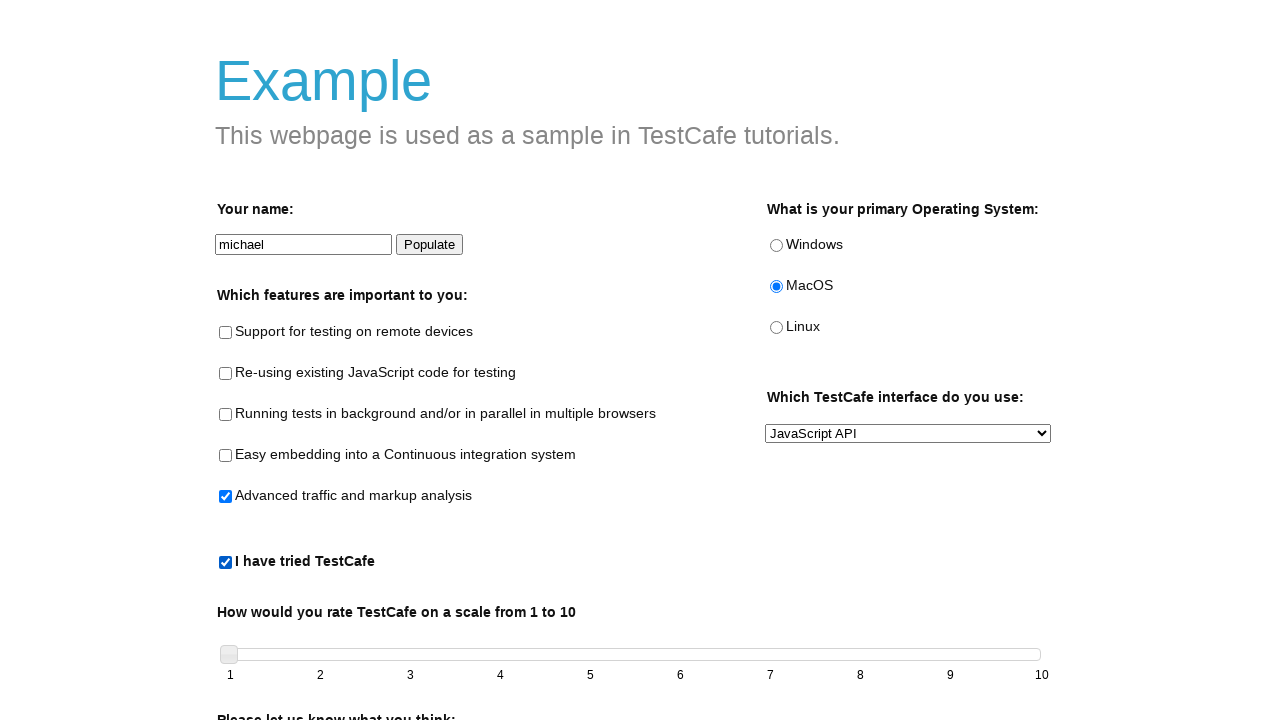

Clicked on comments text area at (637, 552) on internal:testid=[data-testid="comments-area"s]
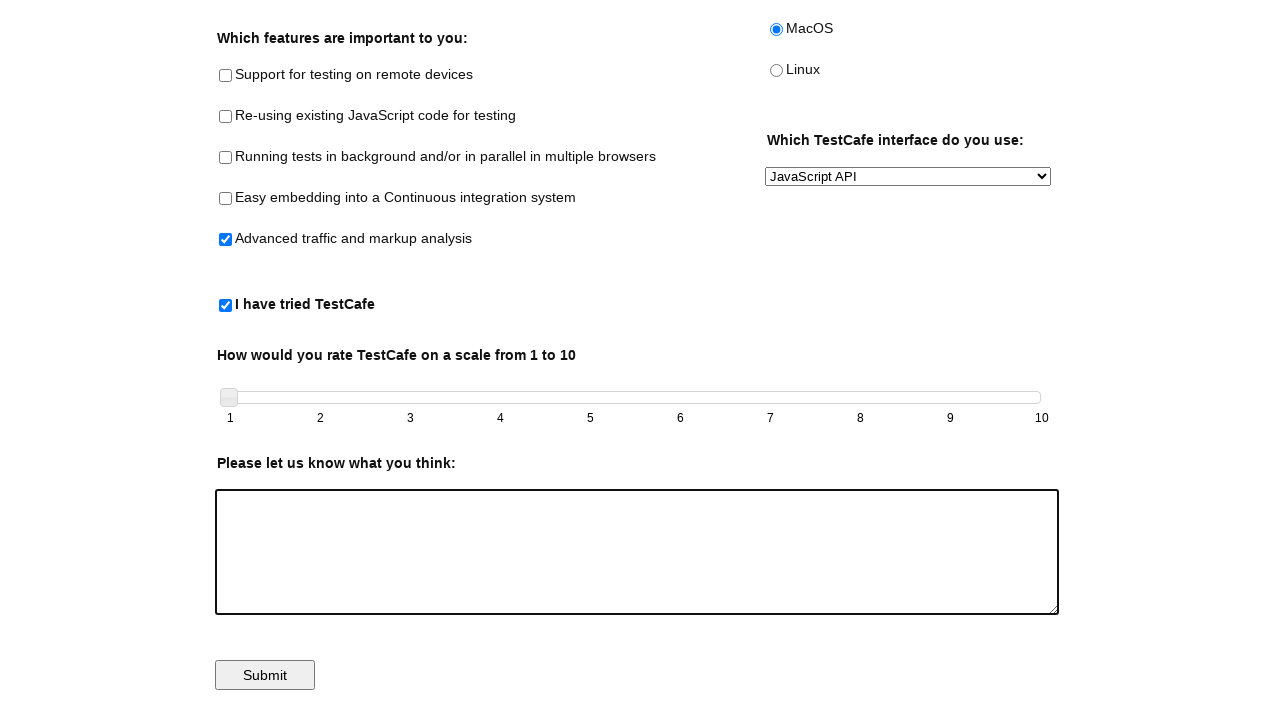

Filled comments area with 'Hello World!' on internal:testid=[data-testid="comments-area"s]
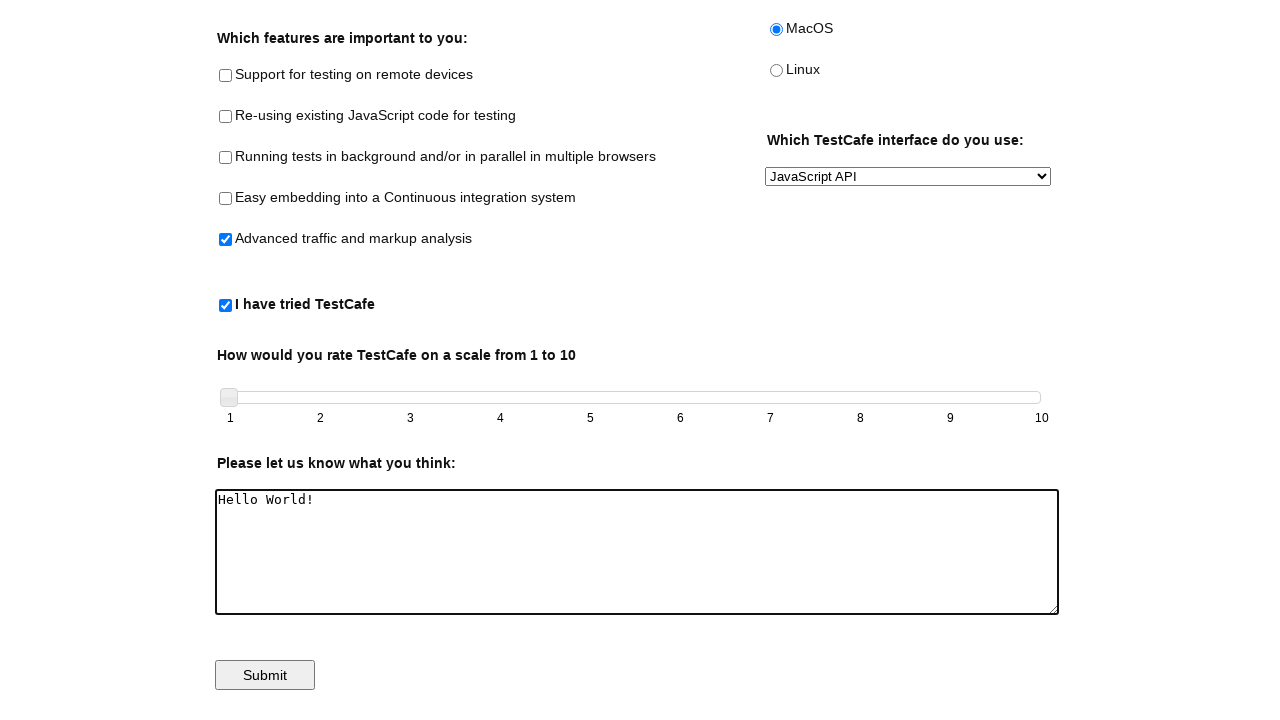

Clicked submit button to complete form submission at (265, 675) on internal:testid=[data-testid="submit-button"s]
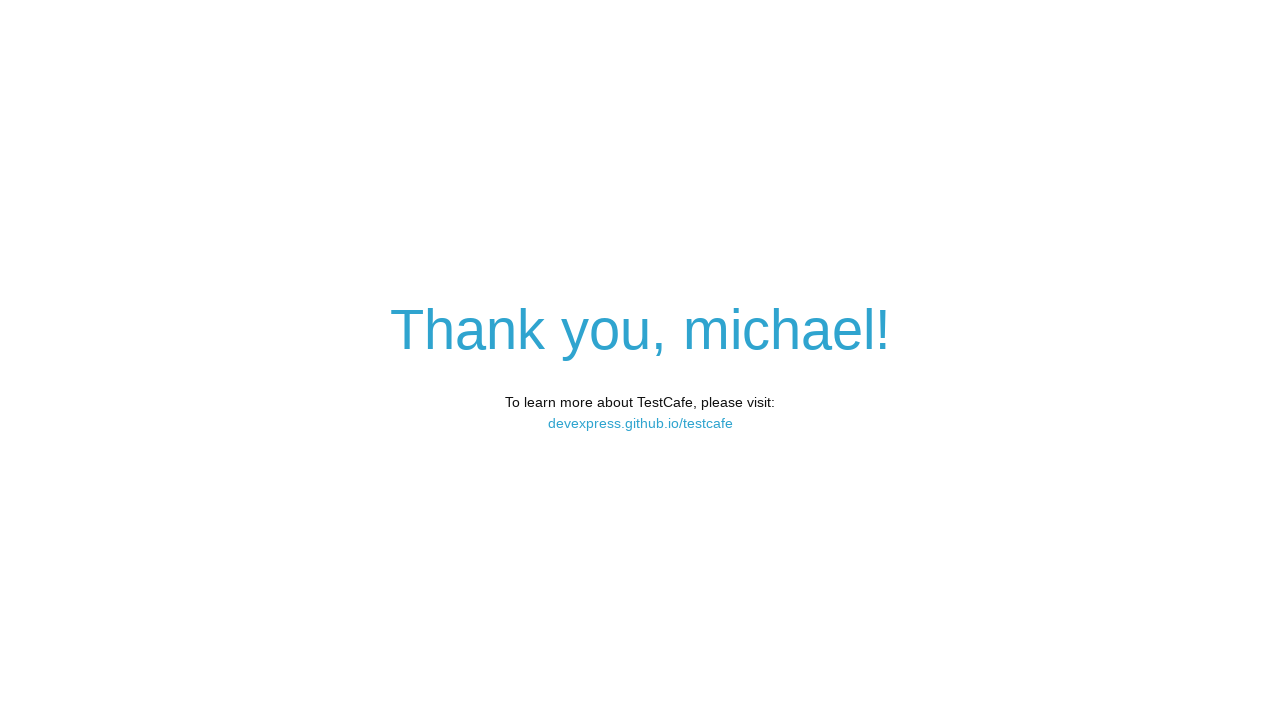

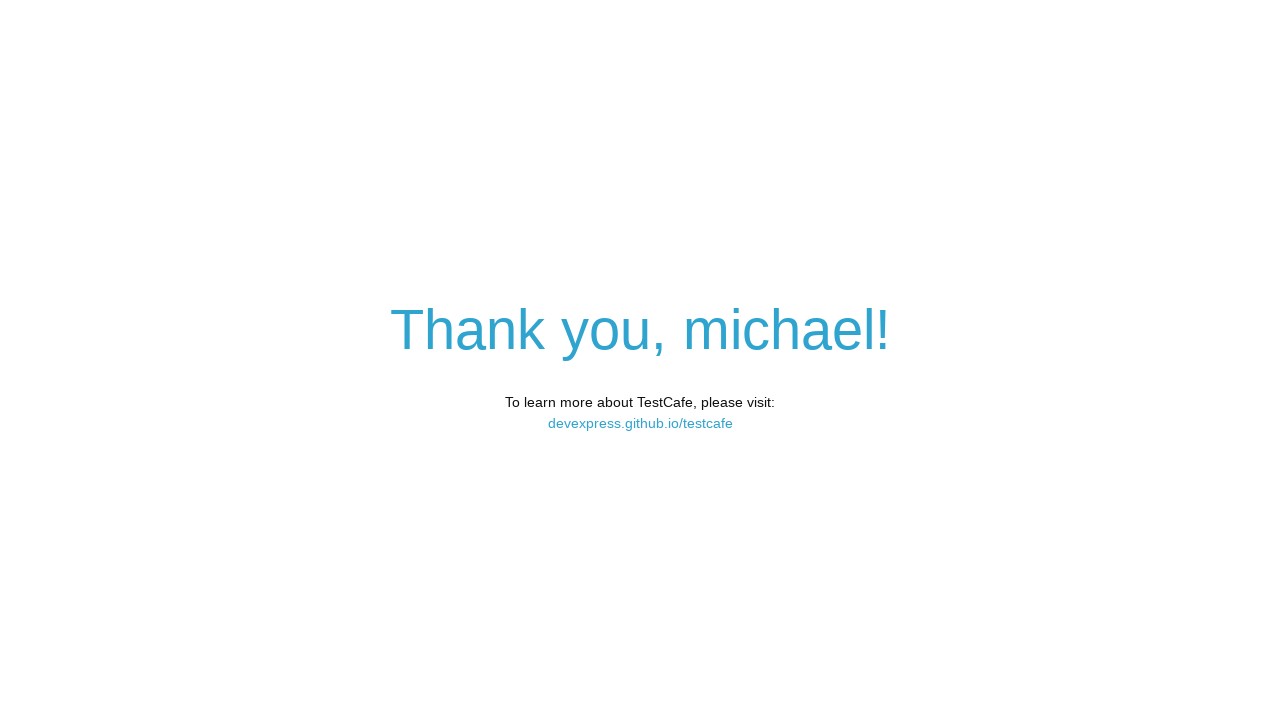